Tests that the todo counter displays the correct number of items as todos are added

Starting URL: https://demo.playwright.dev/todomvc

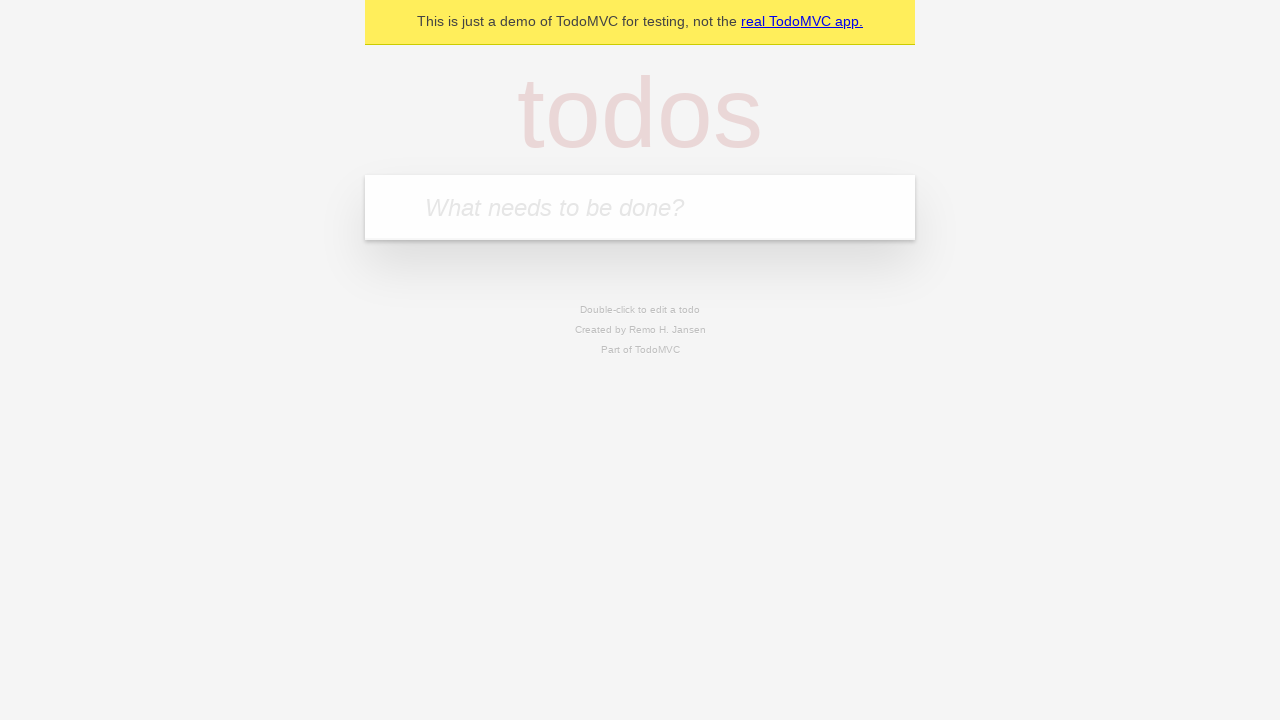

Located the todo input field with placeholder 'What needs to be done?'
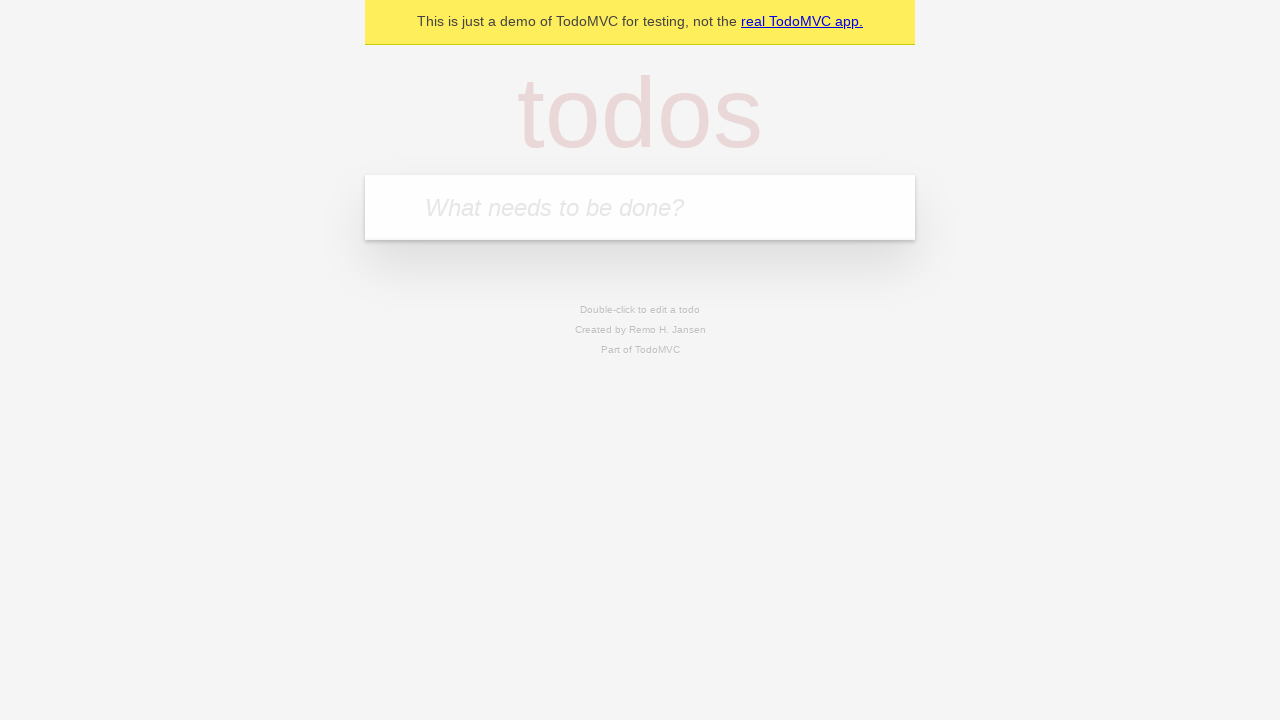

Filled first todo with 'watch deck the halls' on internal:attr=[placeholder="What needs to be done?"i]
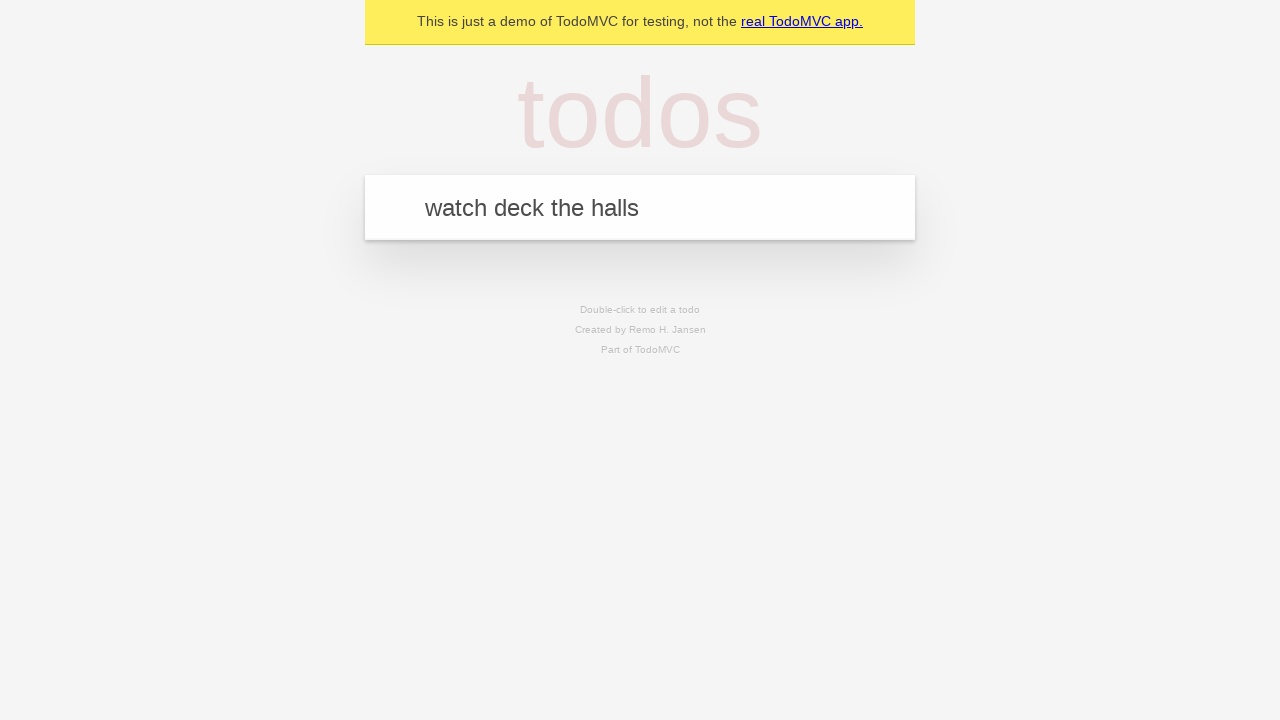

Pressed Enter to add first todo on internal:attr=[placeholder="What needs to be done?"i]
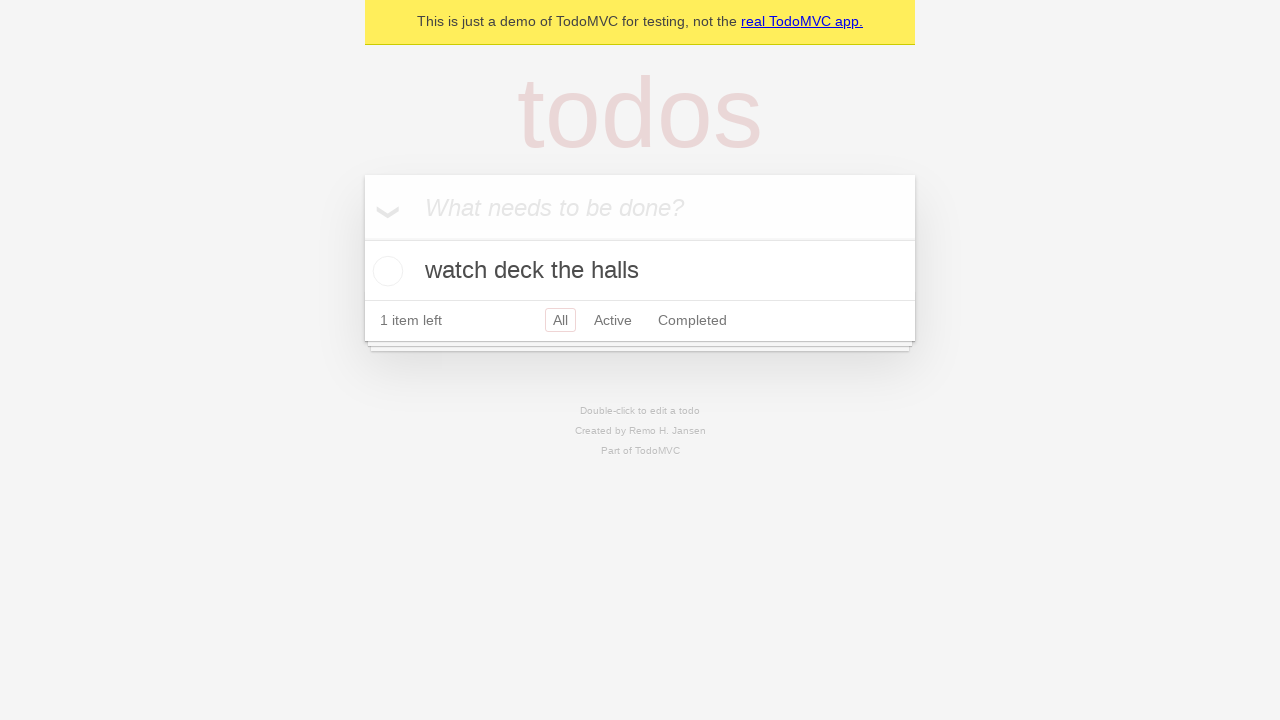

Todo counter element appeared, confirming first item was added
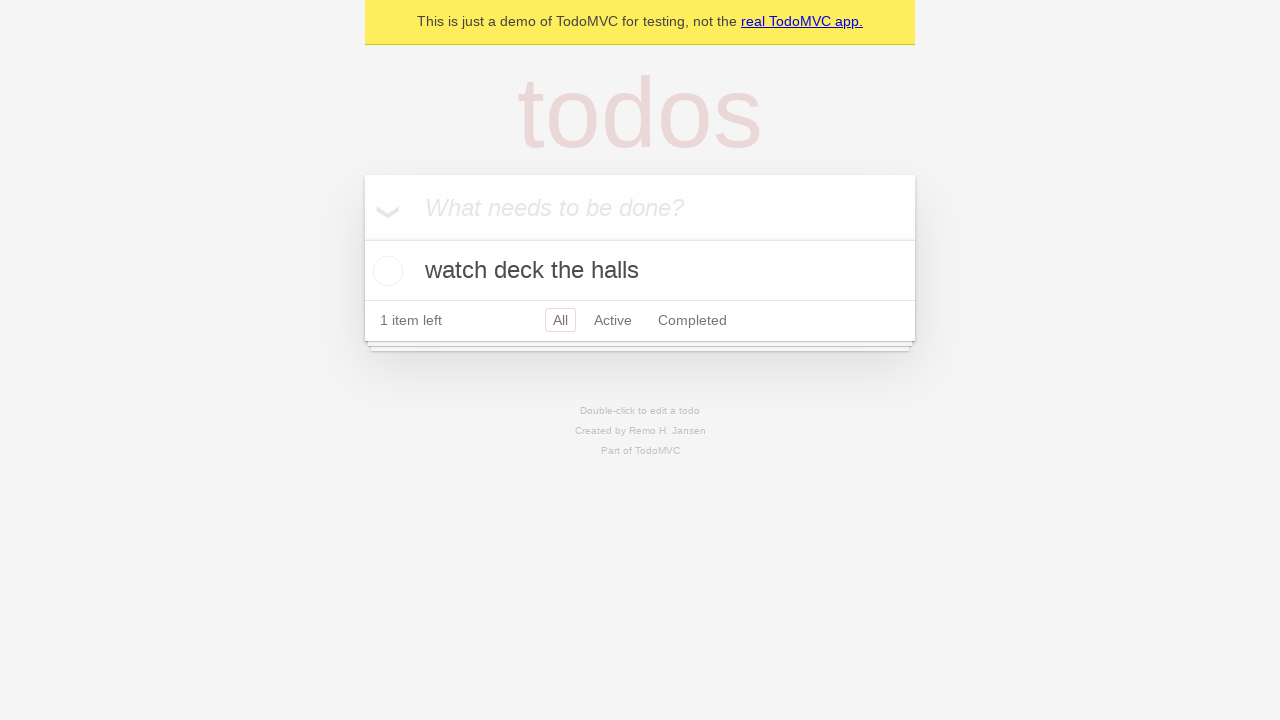

Filled second todo with 'feed the cat' on internal:attr=[placeholder="What needs to be done?"i]
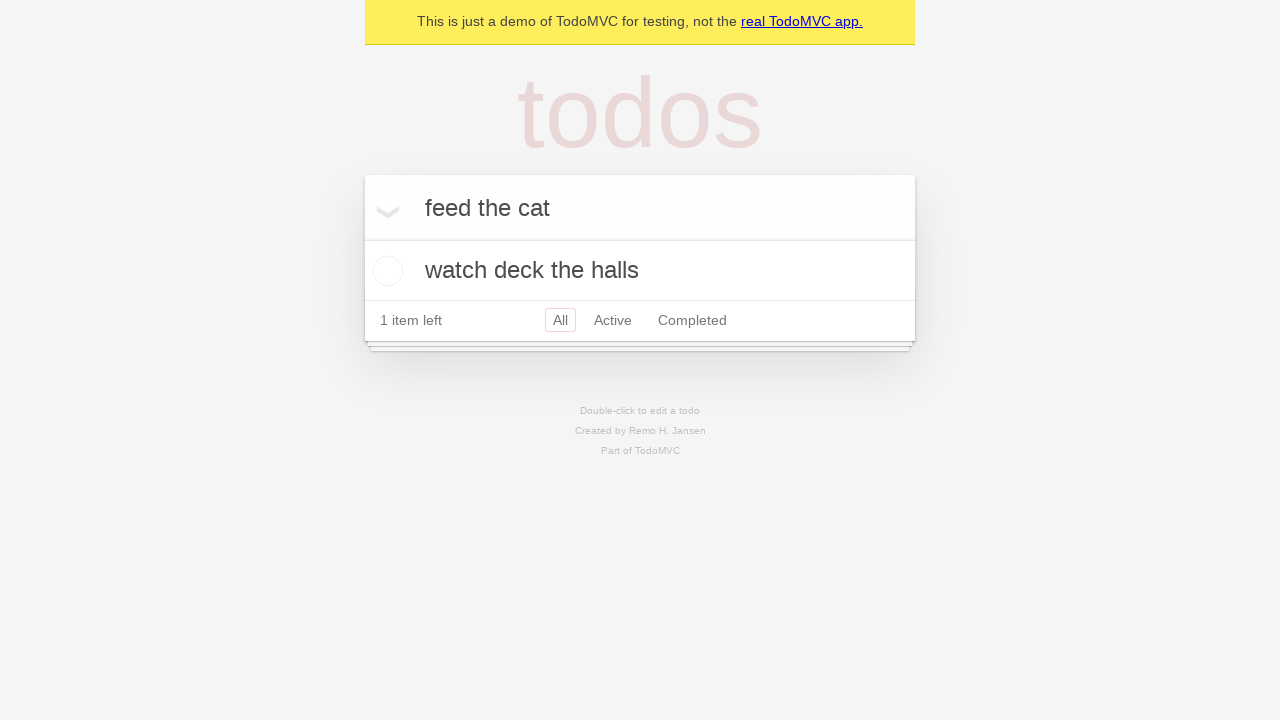

Pressed Enter to add second todo on internal:attr=[placeholder="What needs to be done?"i]
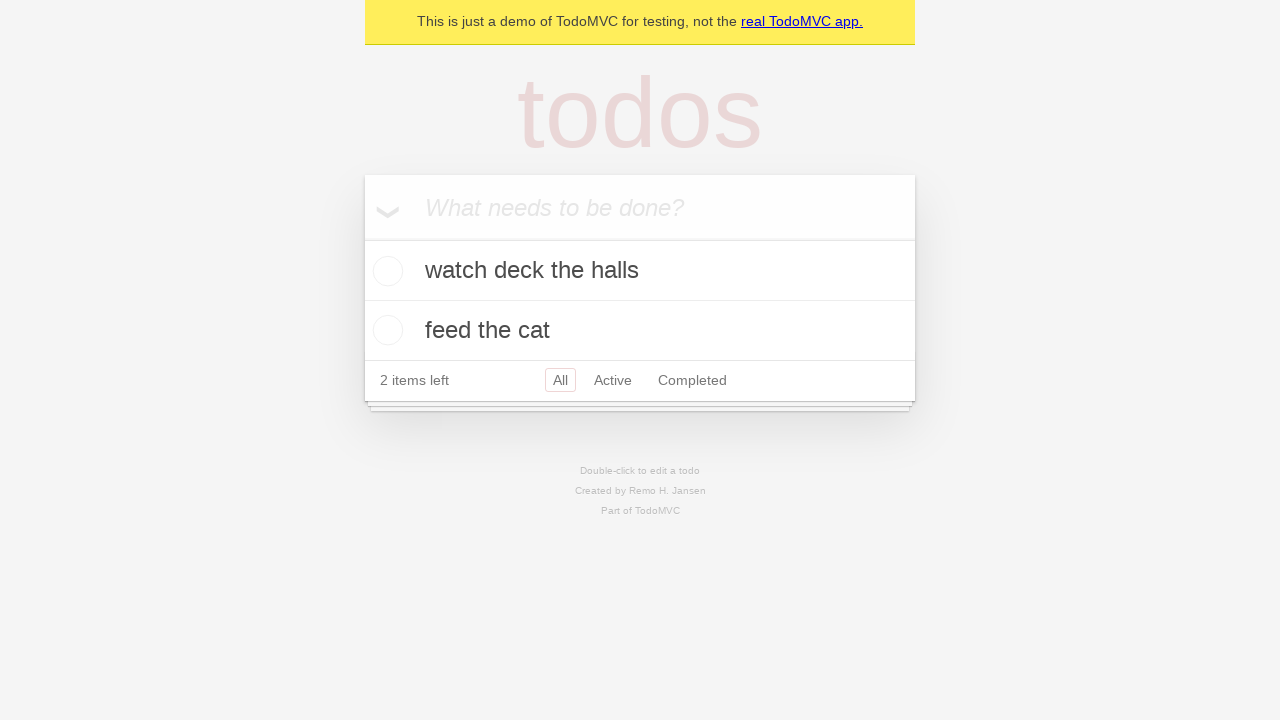

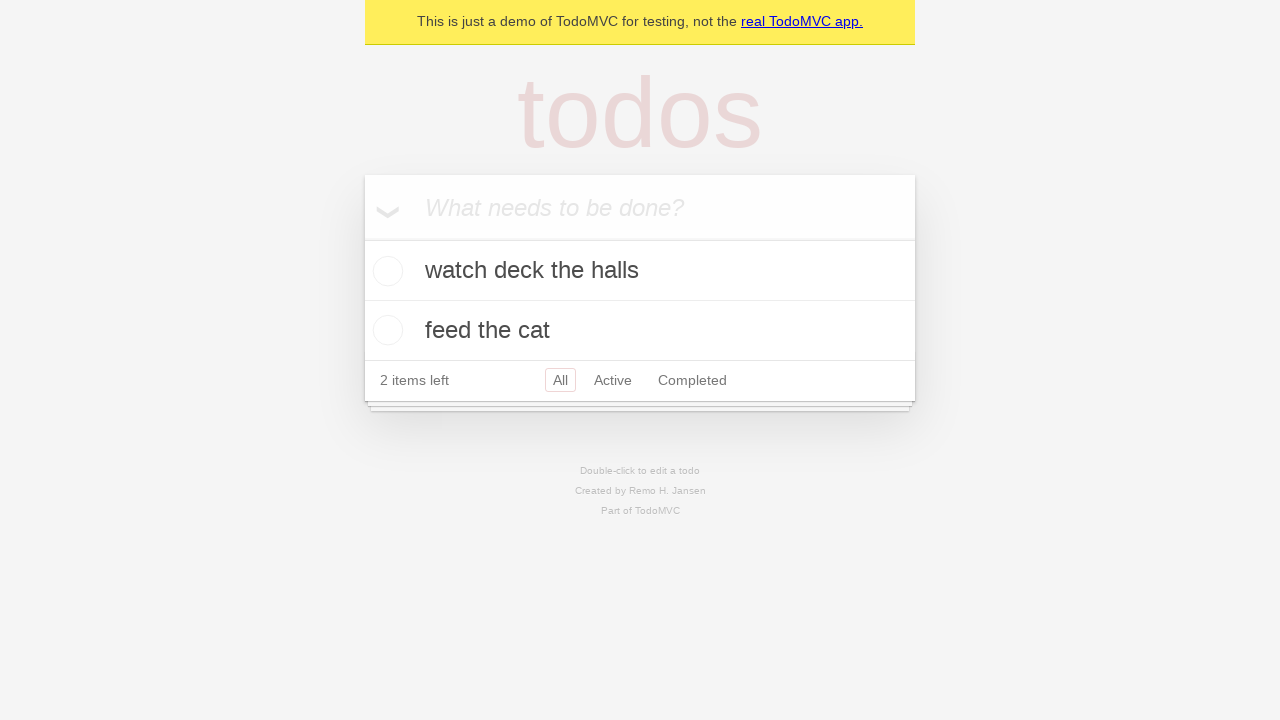